Tests filtering to show only completed todo items

Starting URL: https://demo.playwright.dev/todomvc

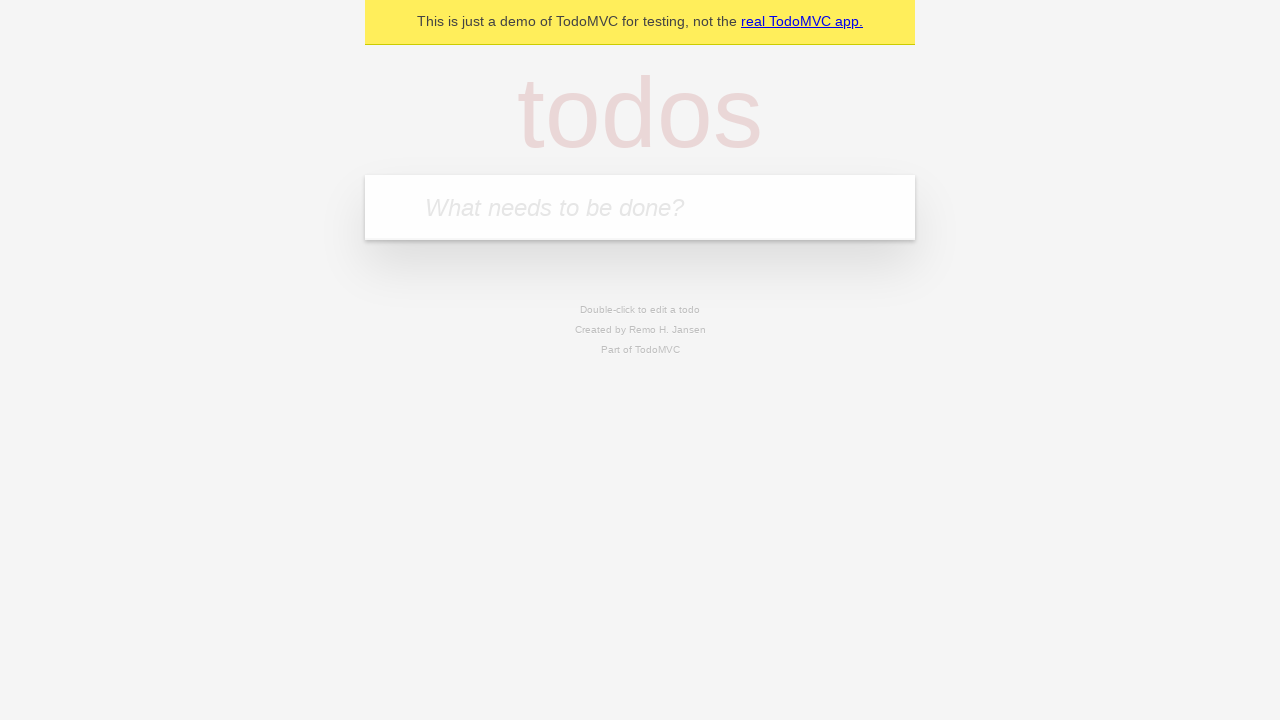

Filled todo input with 'buy some cheese' on internal:attr=[placeholder="What needs to be done?"i]
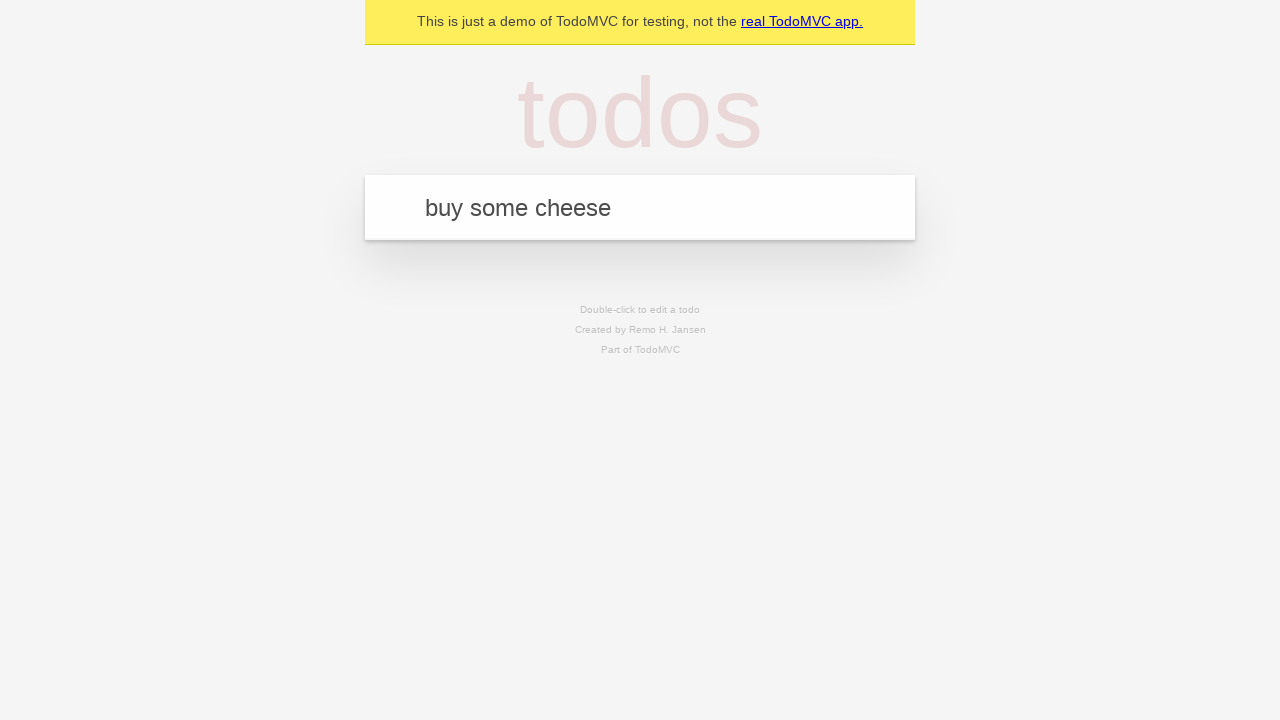

Pressed Enter to create todo 'buy some cheese' on internal:attr=[placeholder="What needs to be done?"i]
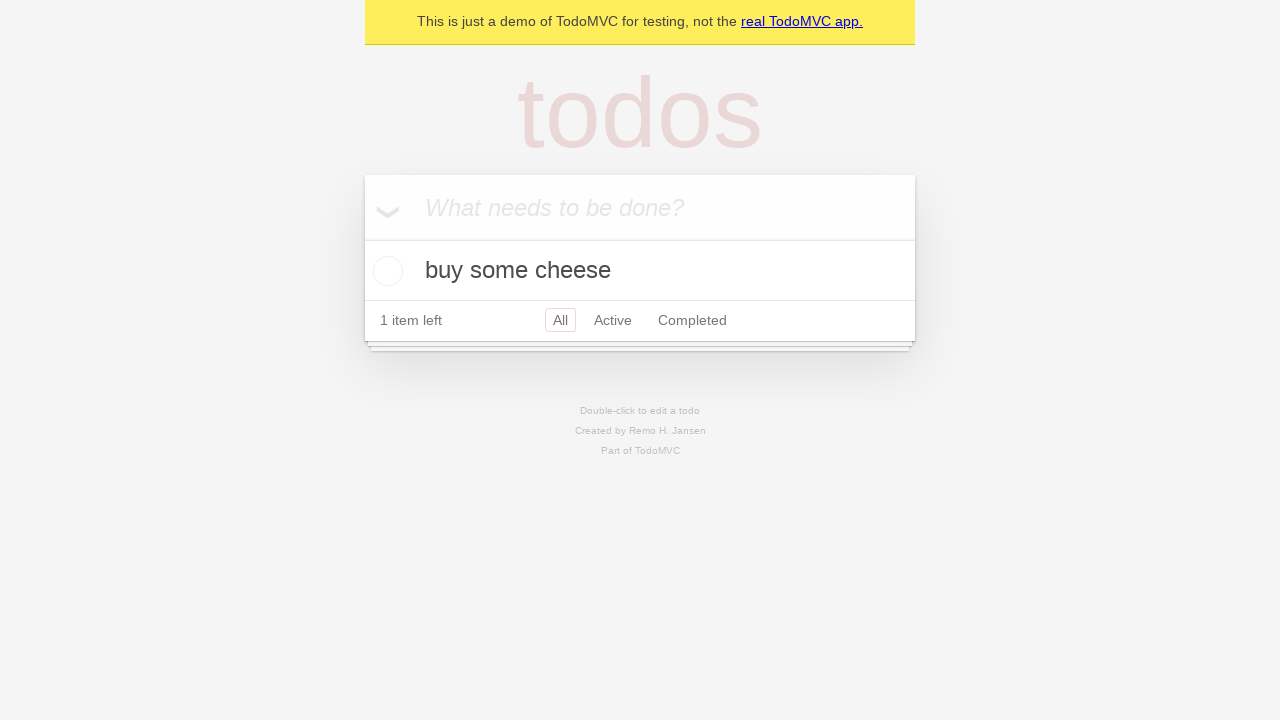

Filled todo input with 'feed the cat' on internal:attr=[placeholder="What needs to be done?"i]
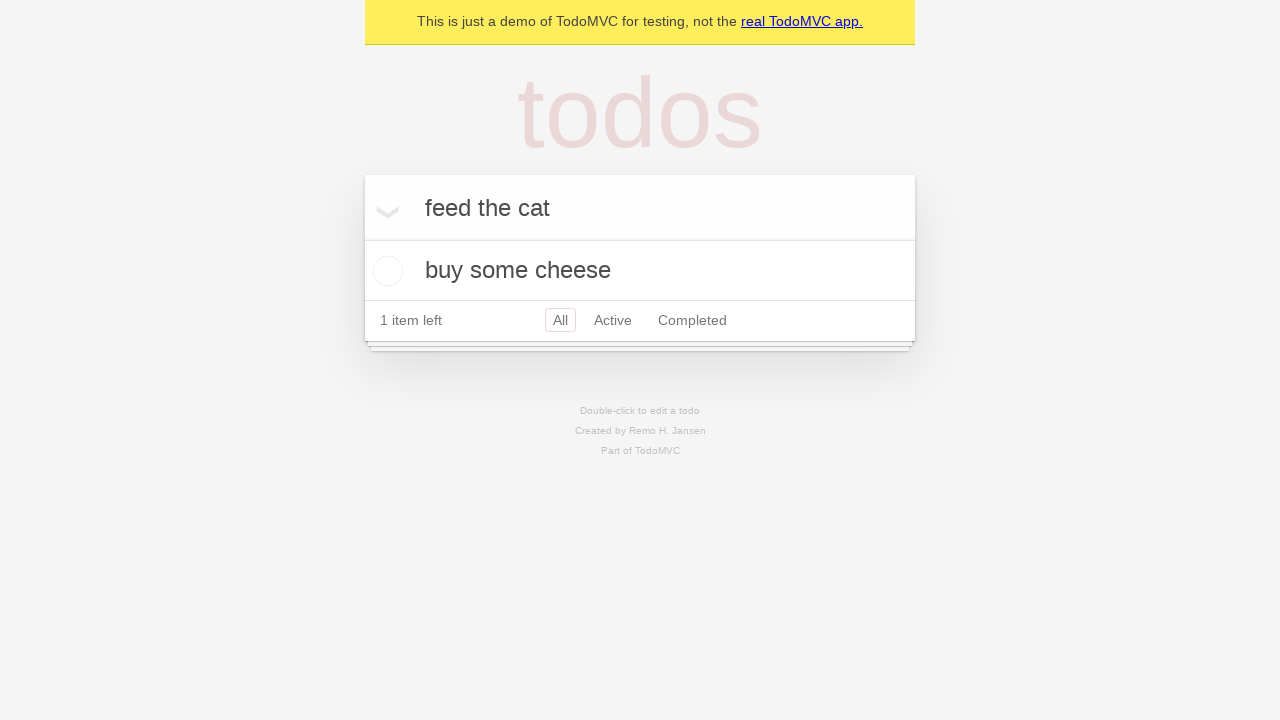

Pressed Enter to create todo 'feed the cat' on internal:attr=[placeholder="What needs to be done?"i]
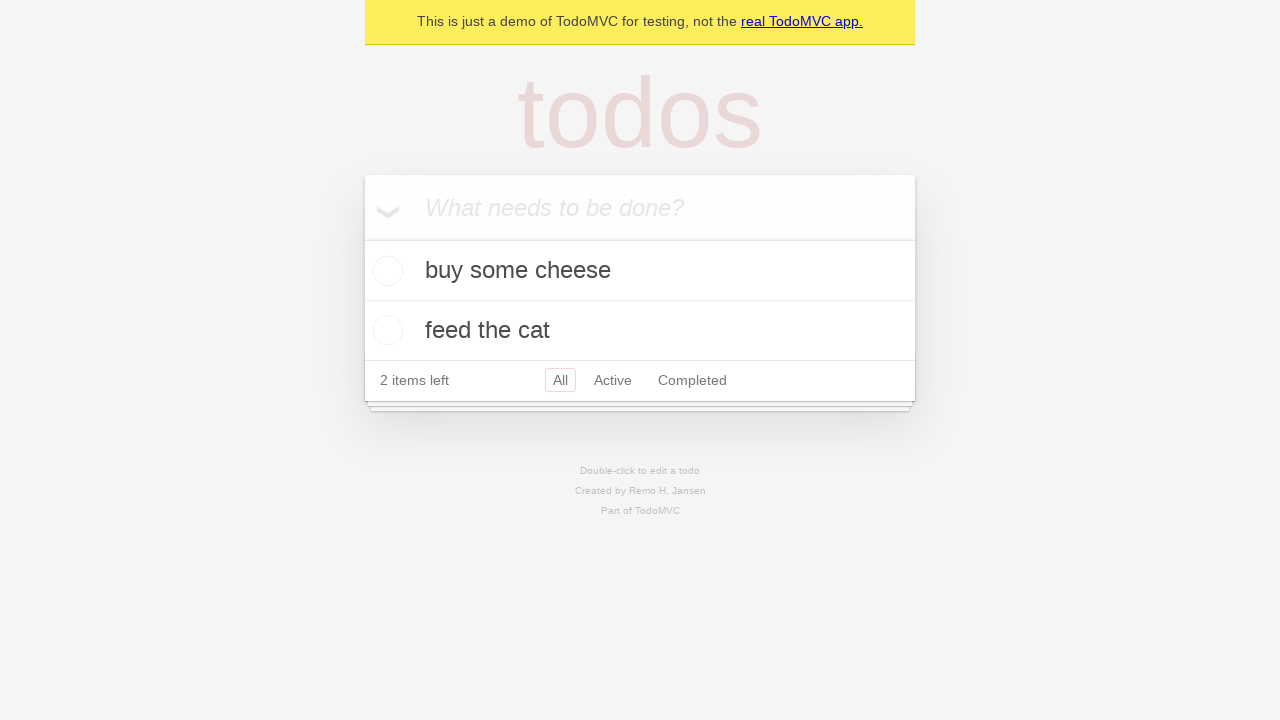

Filled todo input with 'book a doctors appointment' on internal:attr=[placeholder="What needs to be done?"i]
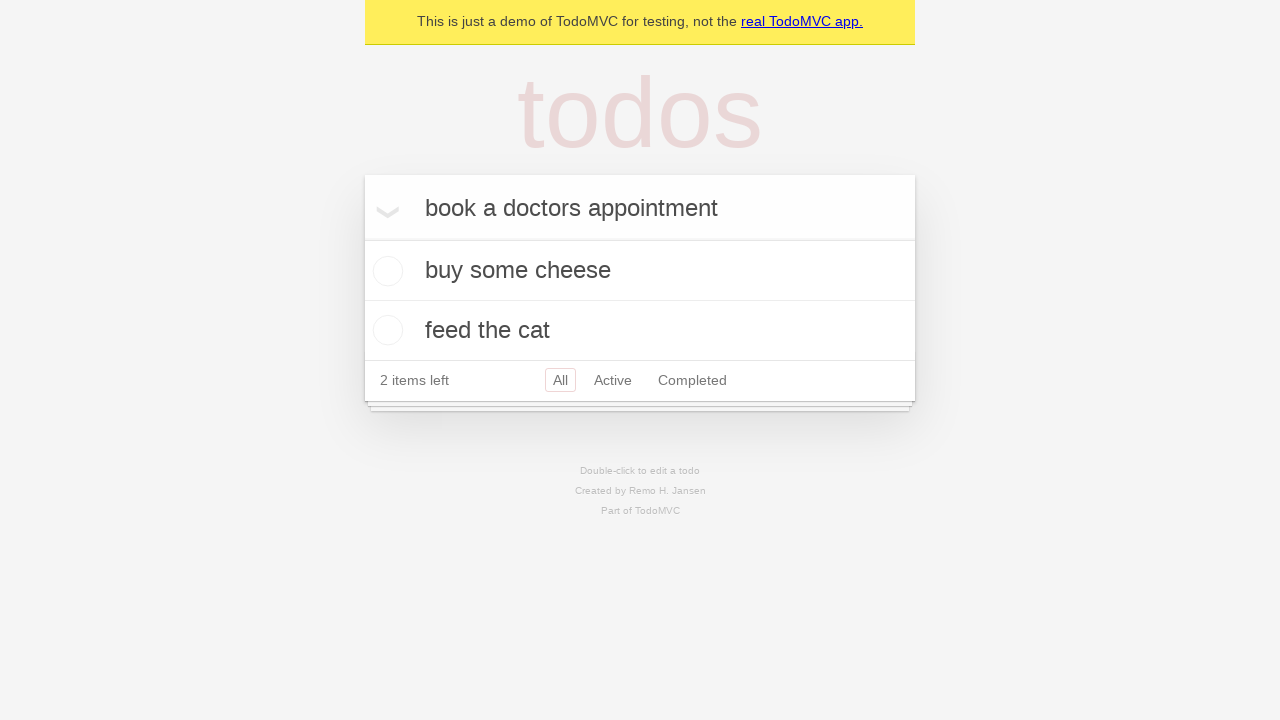

Pressed Enter to create todo 'book a doctors appointment' on internal:attr=[placeholder="What needs to be done?"i]
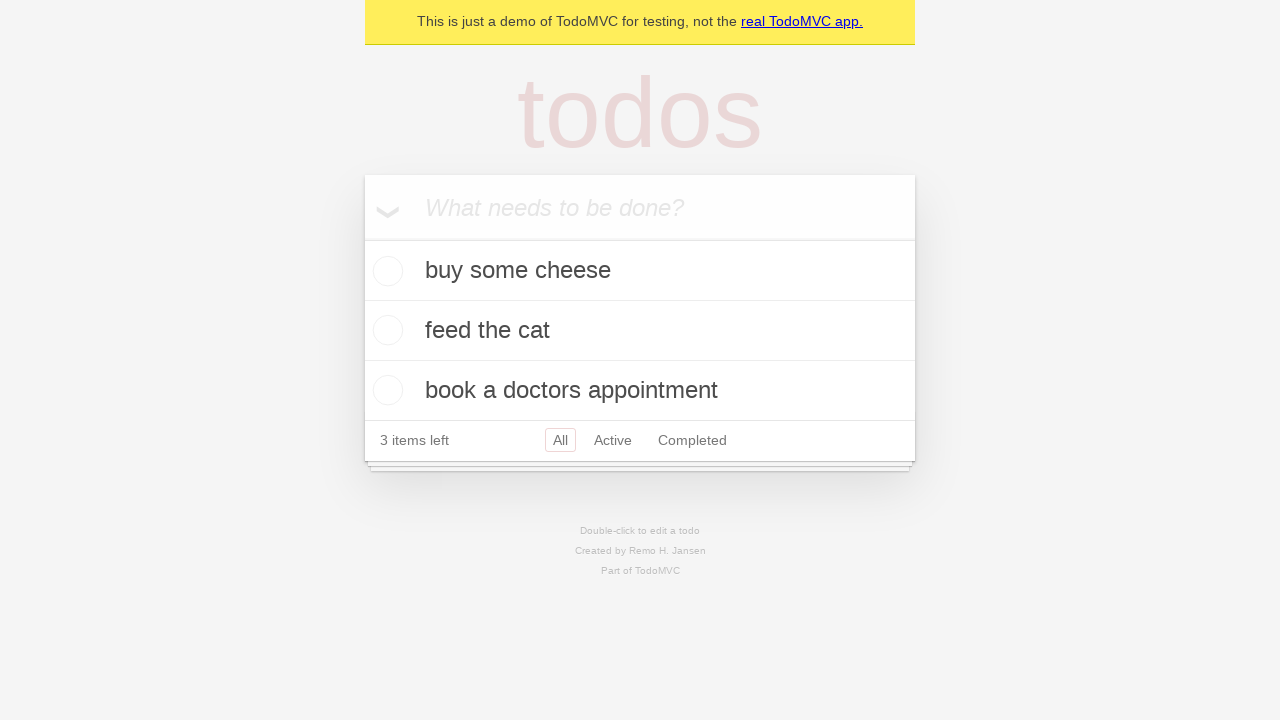

All 3 todo items have been created and are visible
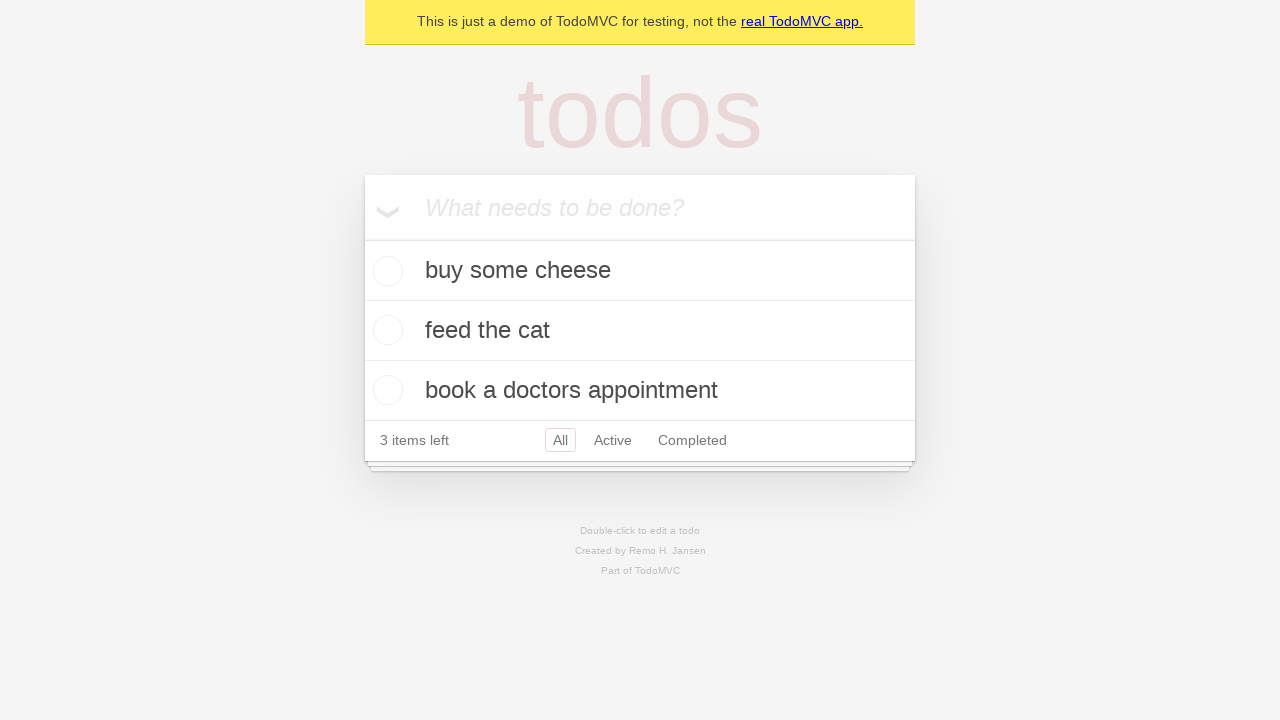

Checked the second todo item (feed the cat) at (385, 330) on internal:testid=[data-testid="todo-item"s] >> nth=1 >> internal:role=checkbox
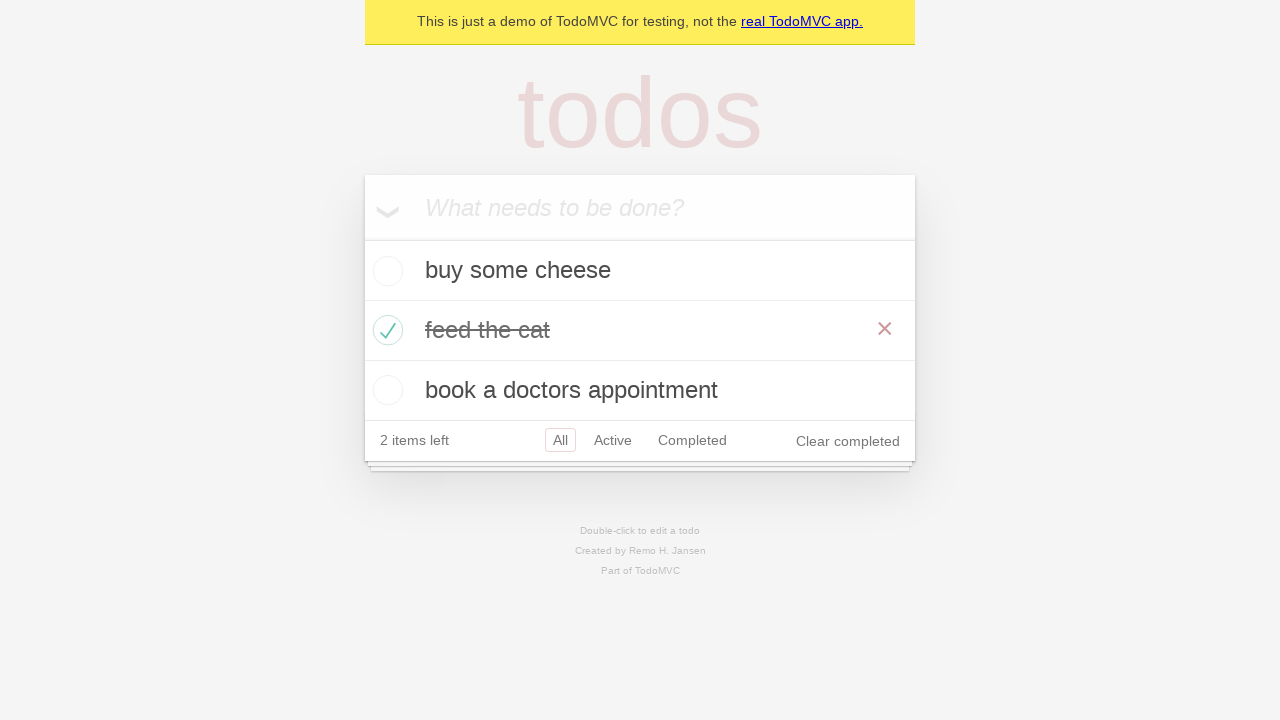

Clicked Completed filter to show only completed items at (692, 440) on internal:role=link[name="Completed"i]
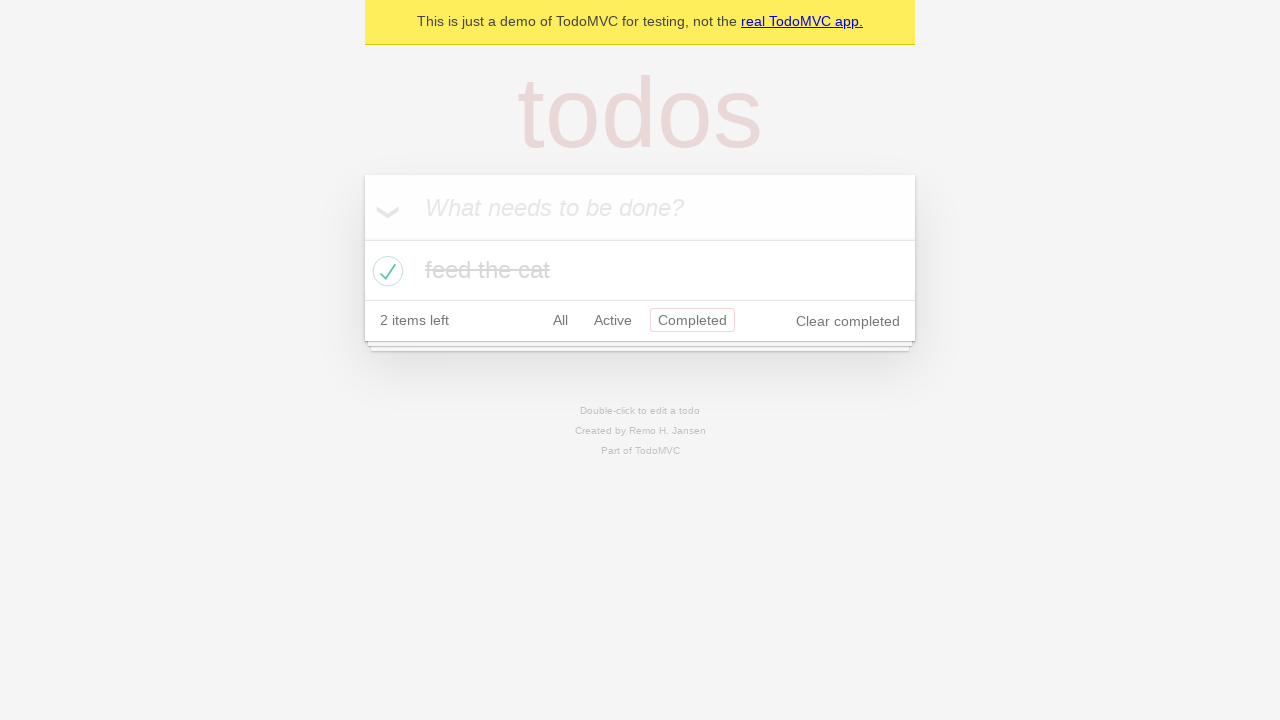

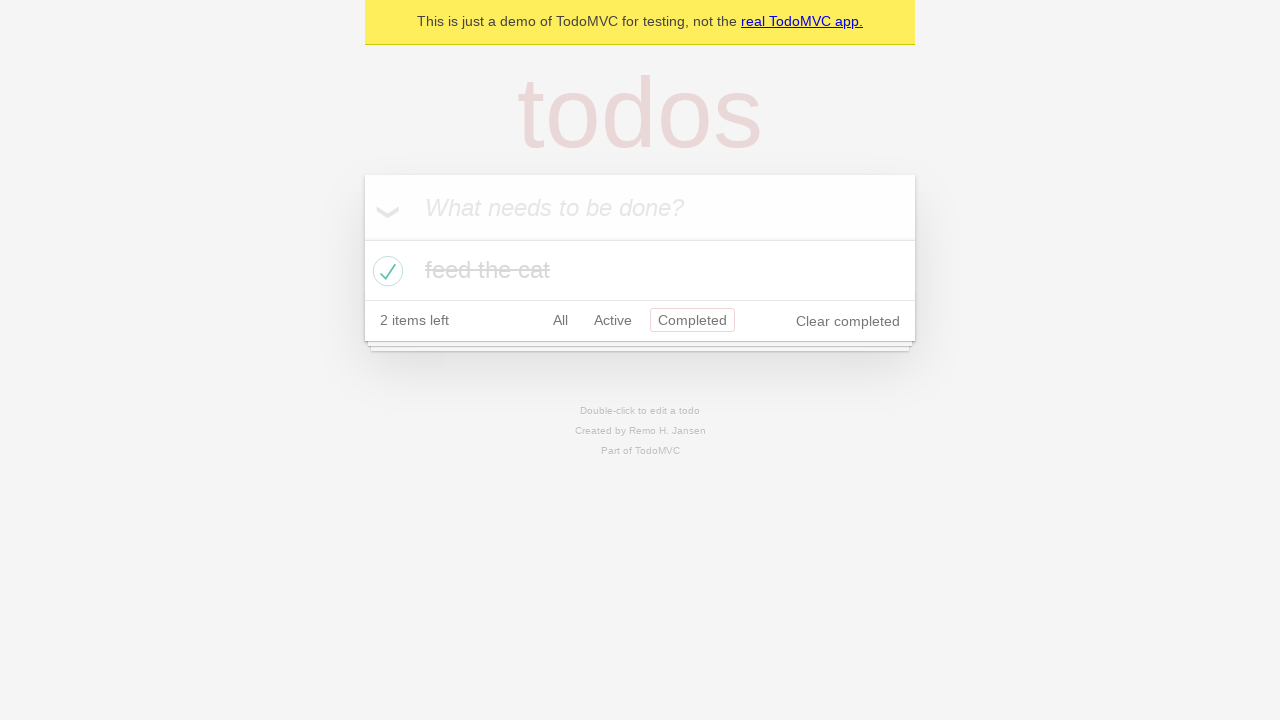